Tests dropdown functionality on a demo page by counting dropdowns and interacting with a multi-select dropdown to select and deselect options

Starting URL: https://pynishant.github.io/dropdown-visibility-demo.html

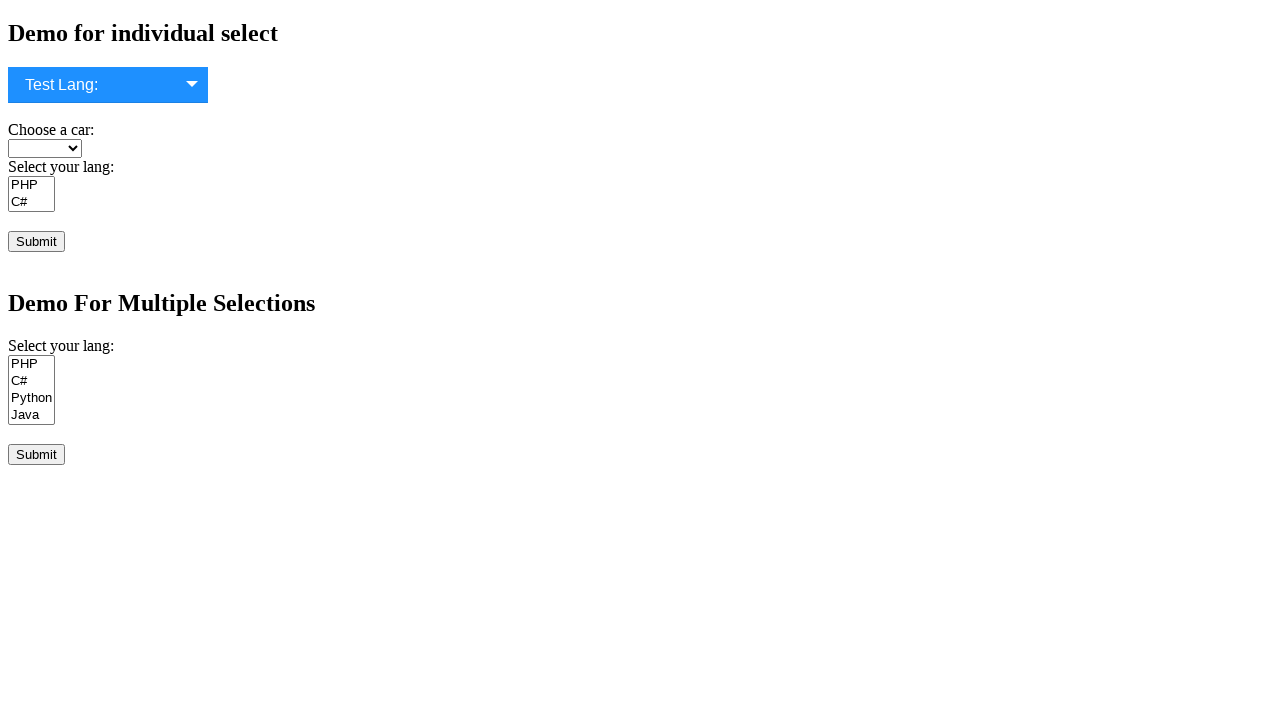

Navigated to dropdown visibility demo page
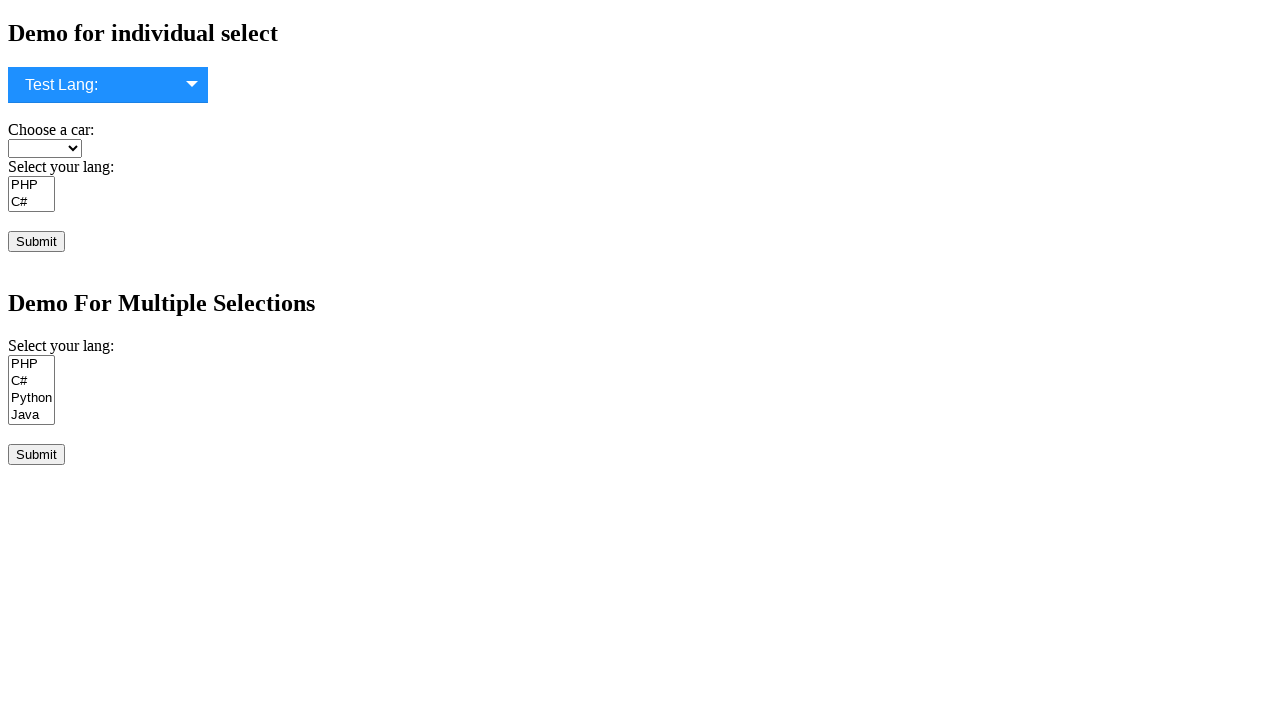

Located all dropdown elements on page - found 4 dropdowns
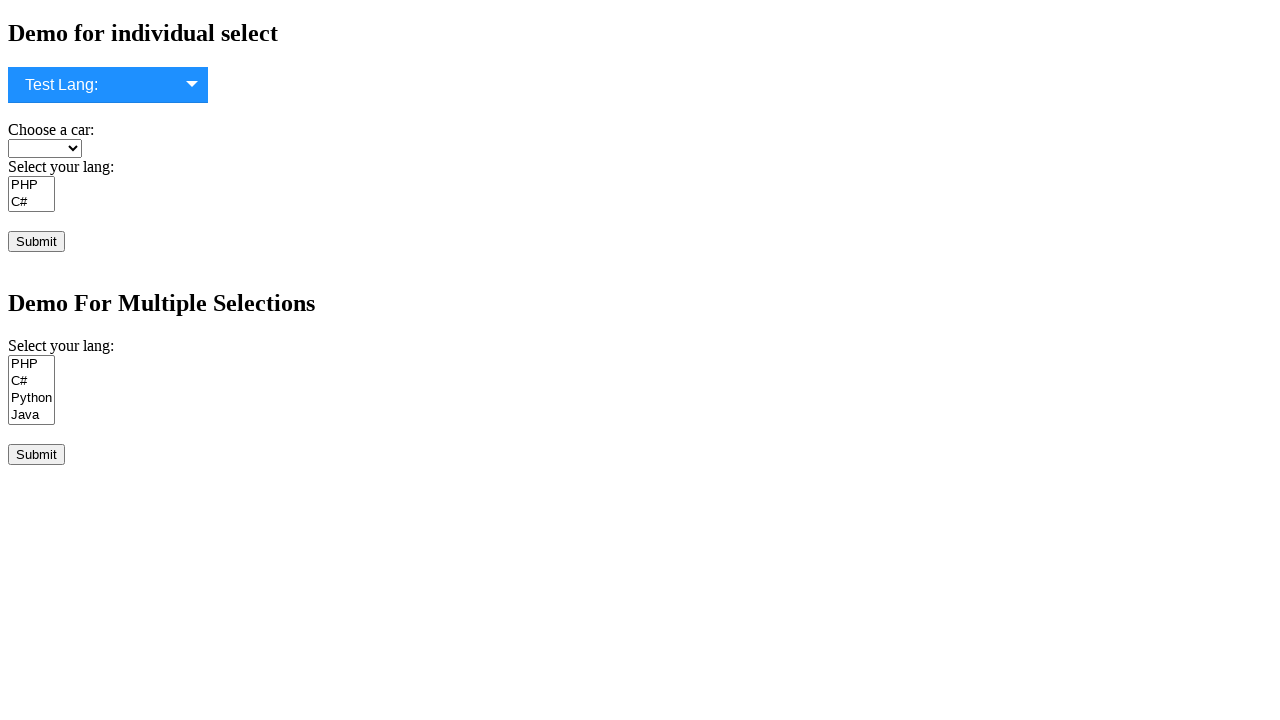

Located multi-select dropdown with id 'lang2'
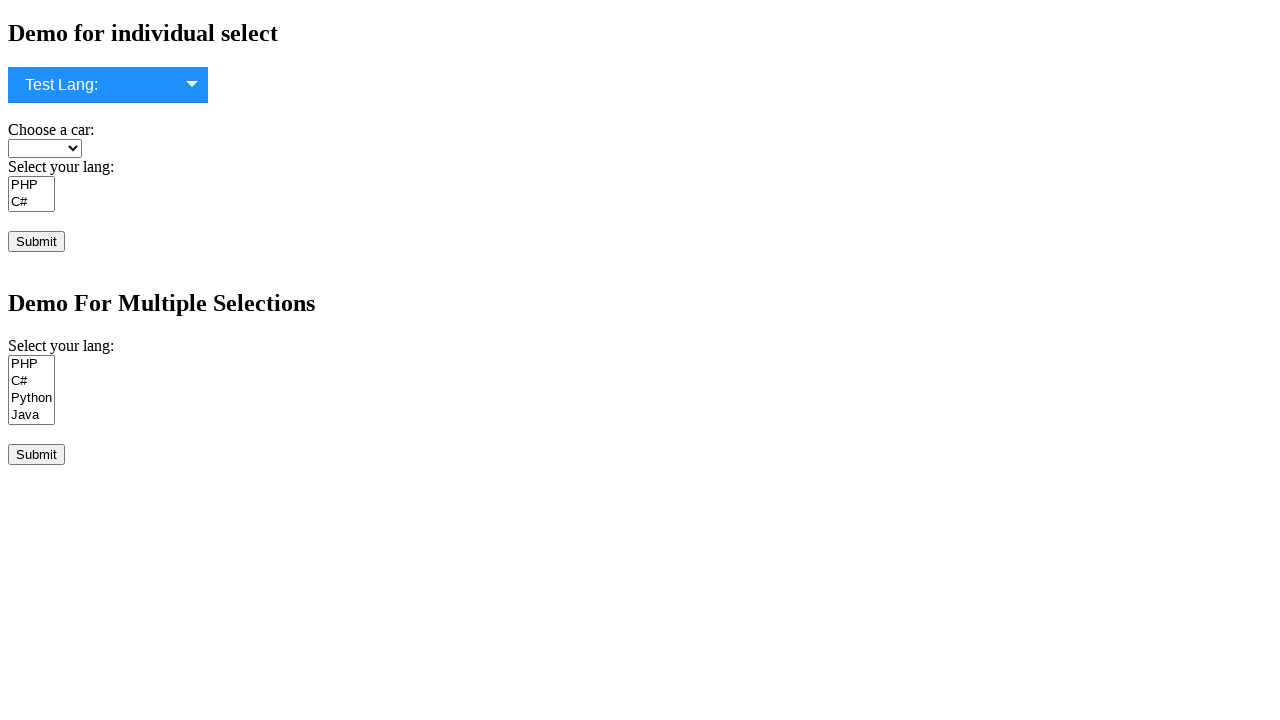

Selected 'c#' option in lang2 dropdown on select#lang2
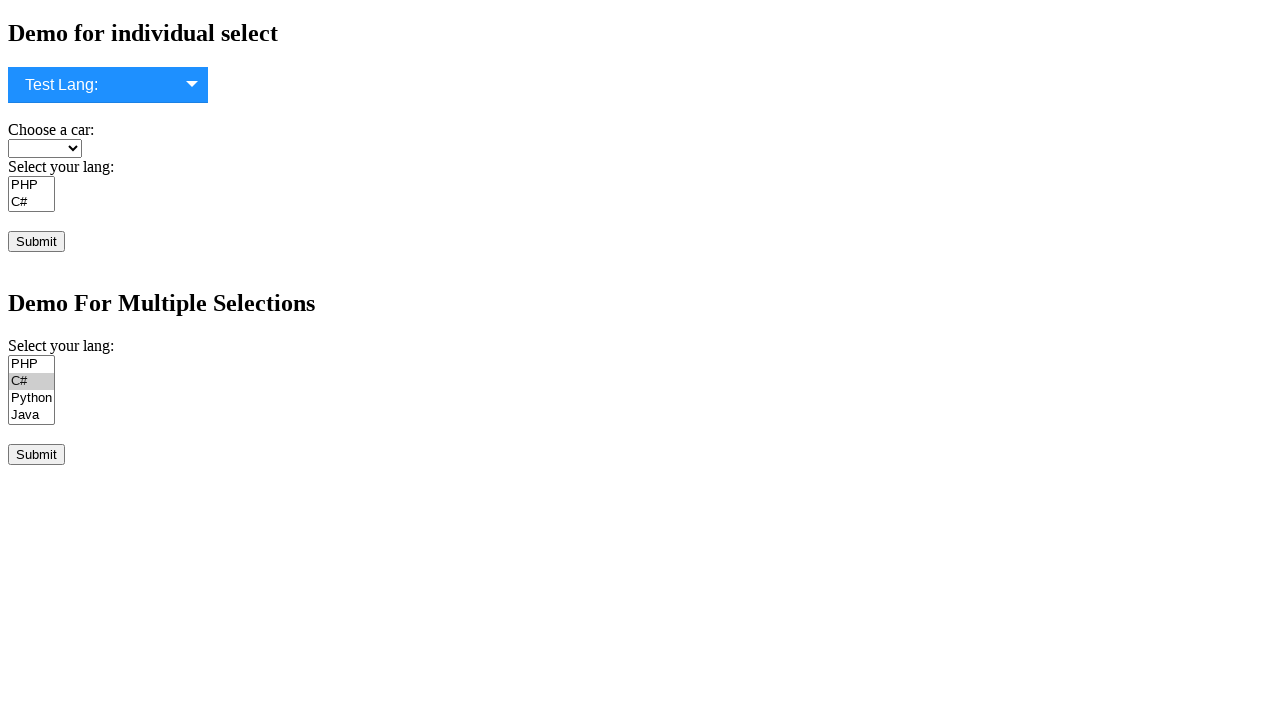

Selected both 'c#' and 'python' options in lang2 dropdown on select#lang2
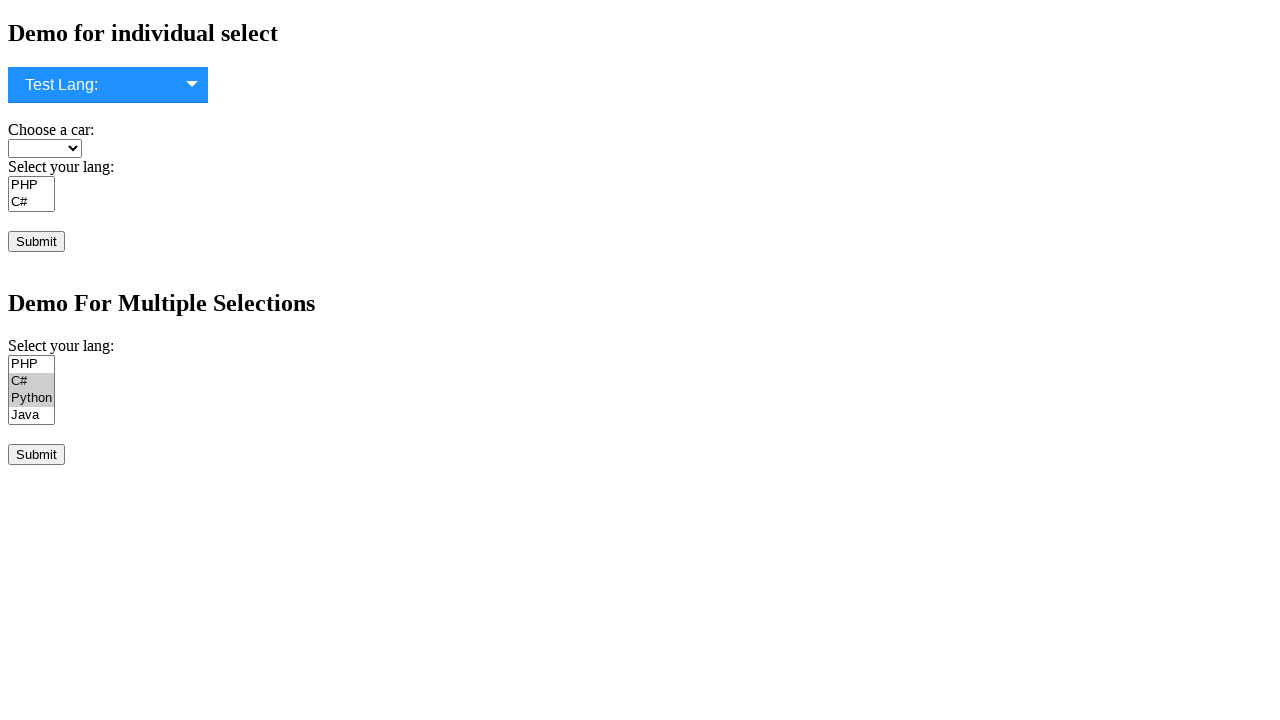

Deselected 'c#' option, keeping only 'python' selected on select#lang2
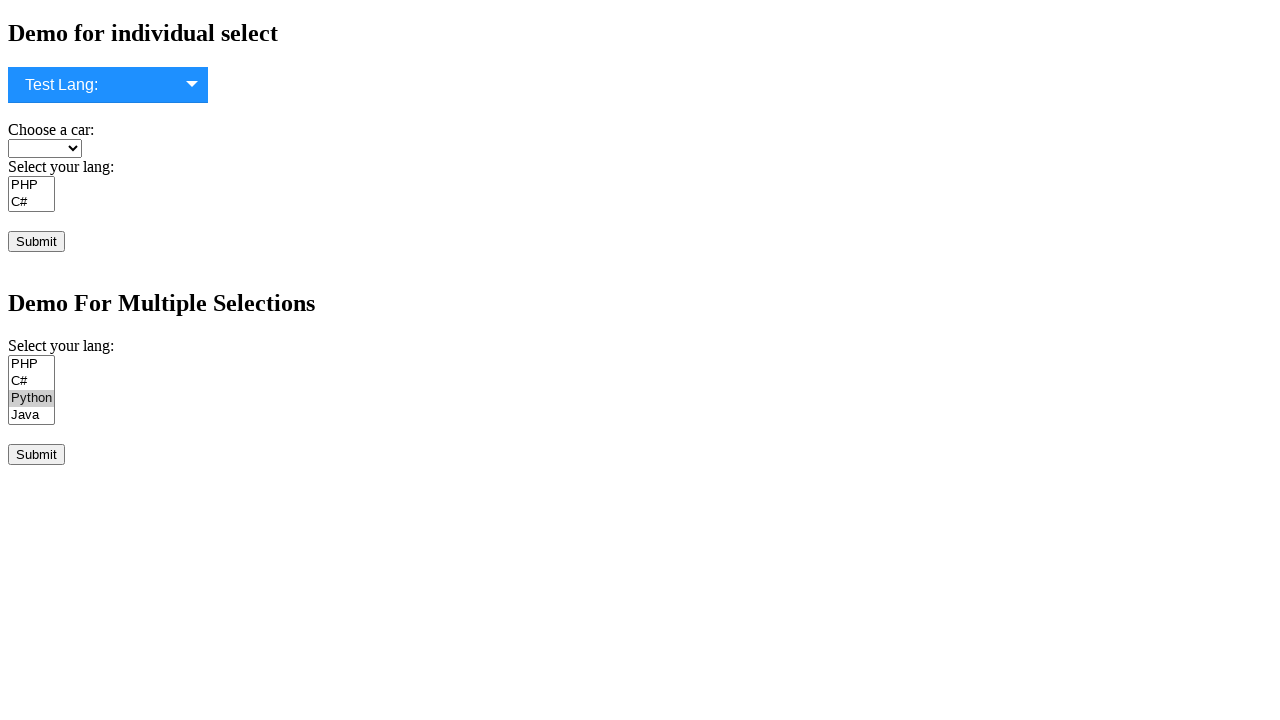

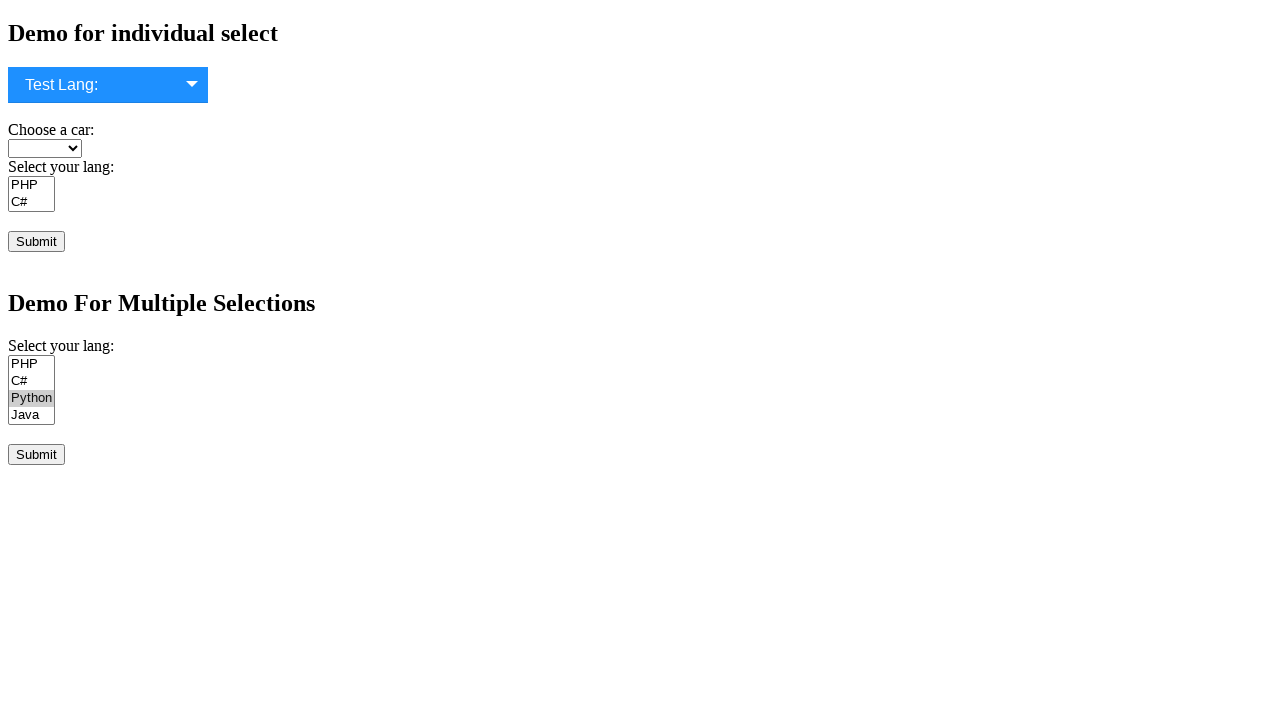